Tests that navigating to Browse Languages menu and submenu M shows MySQL as the last programming language in the table.

Starting URL: http://www.99-bottles-of-beer.net/

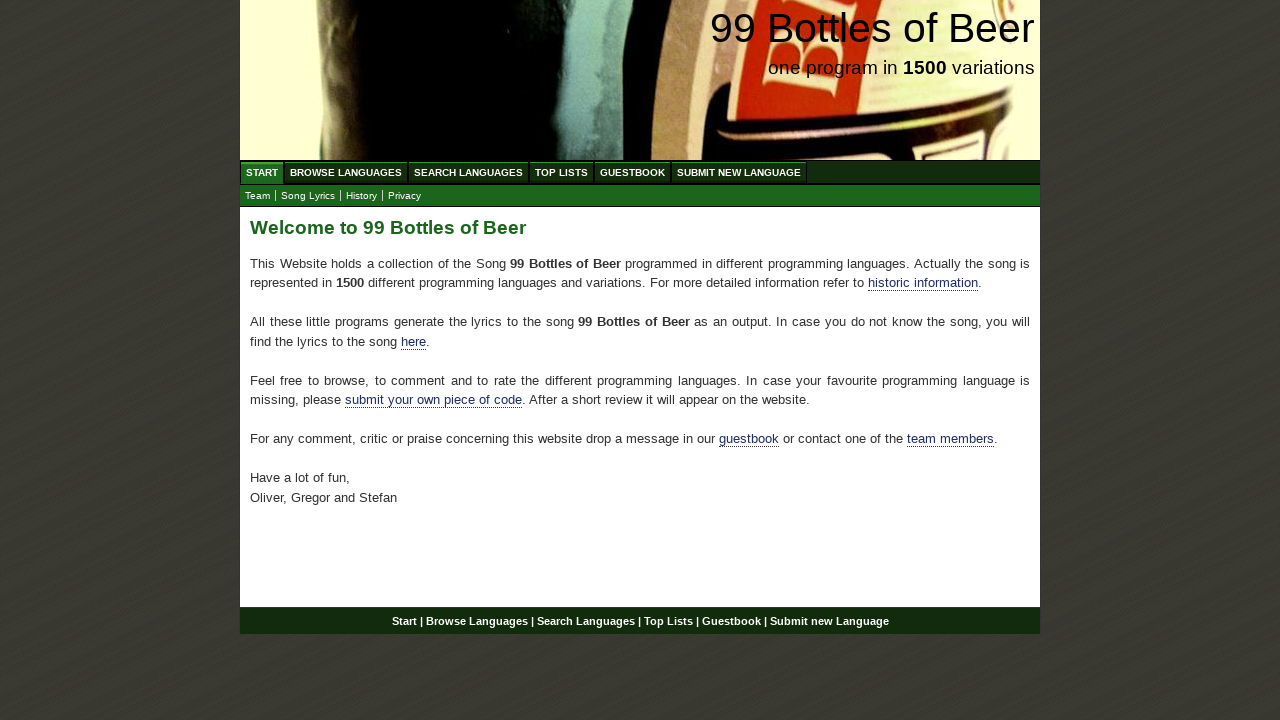

Clicked on Browse Languages menu at (346, 172) on xpath=//li/a[@href='/abc.html']
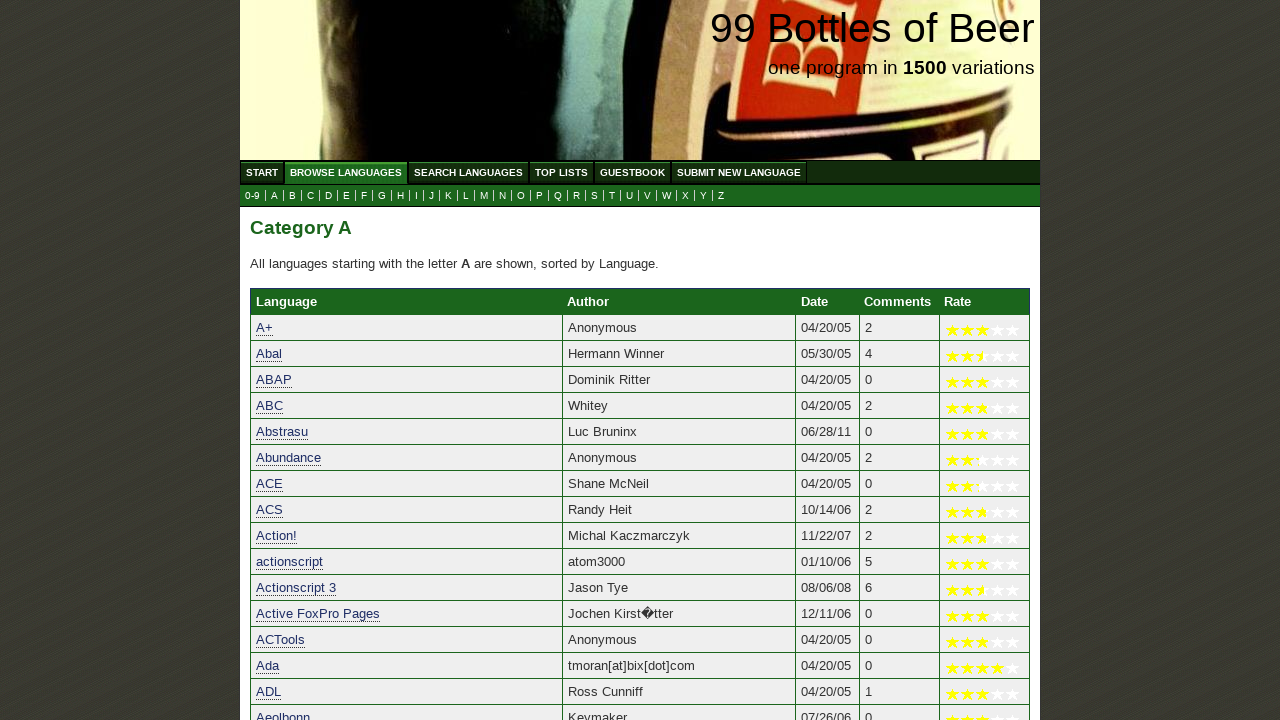

Clicked on submenu M at (484, 196) on xpath=//a[@href='m.html']
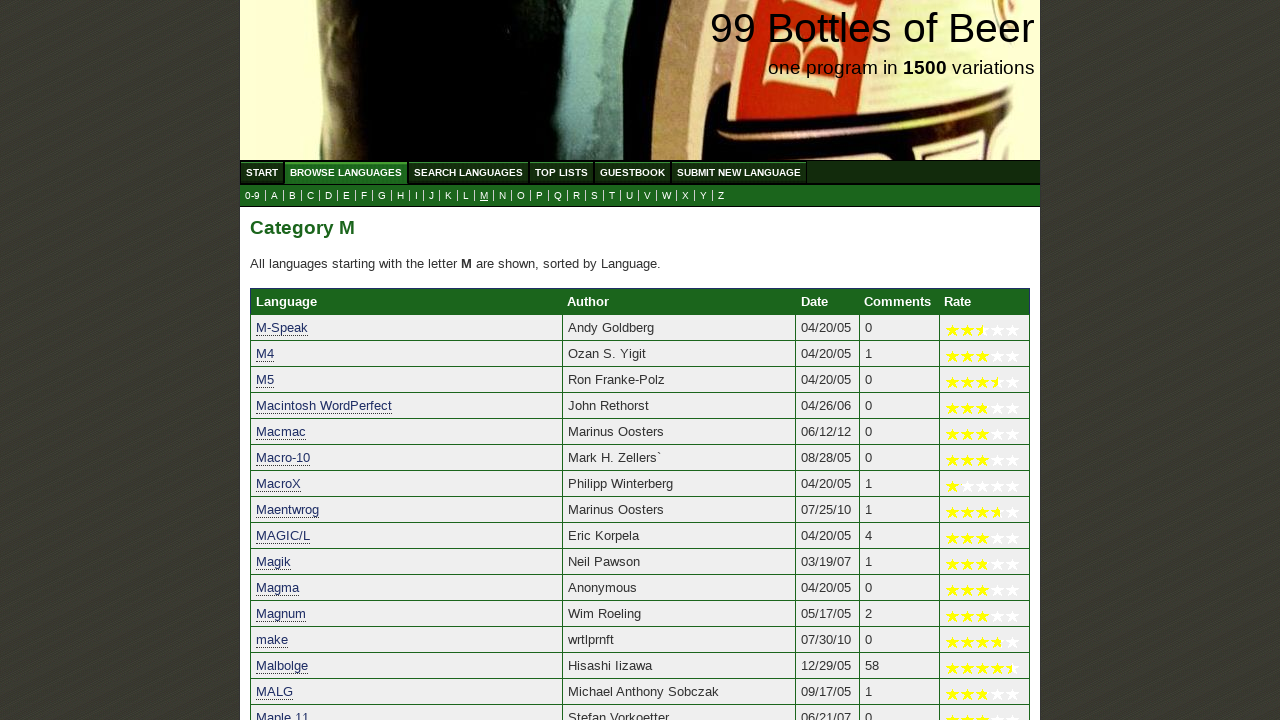

Waited for last language row in table to load
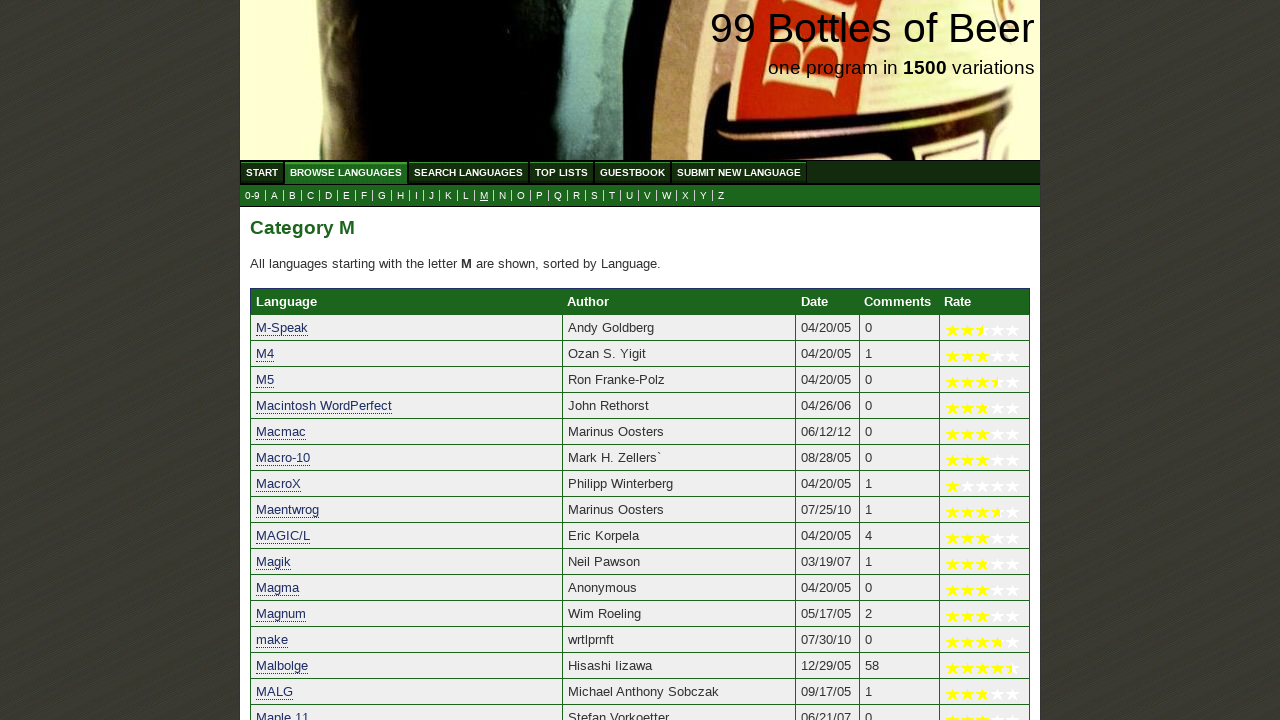

Located the last language element in the table
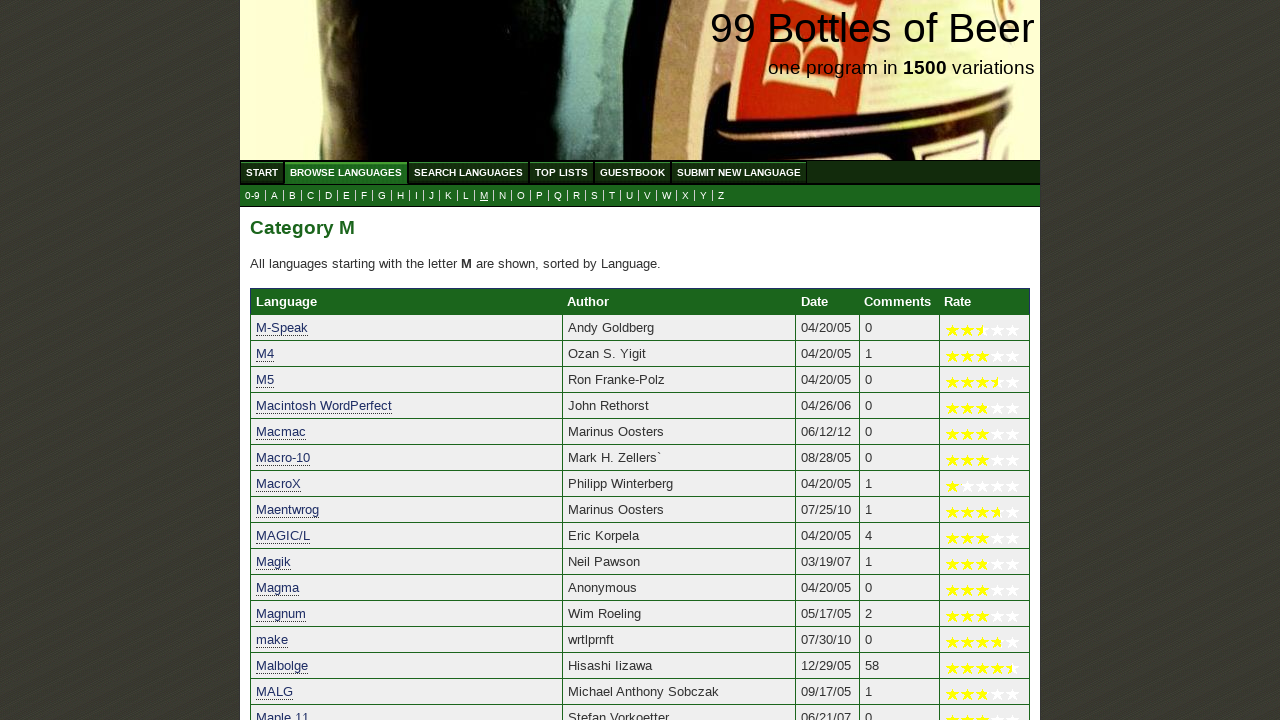

Retrieved text content of last language: MySQL
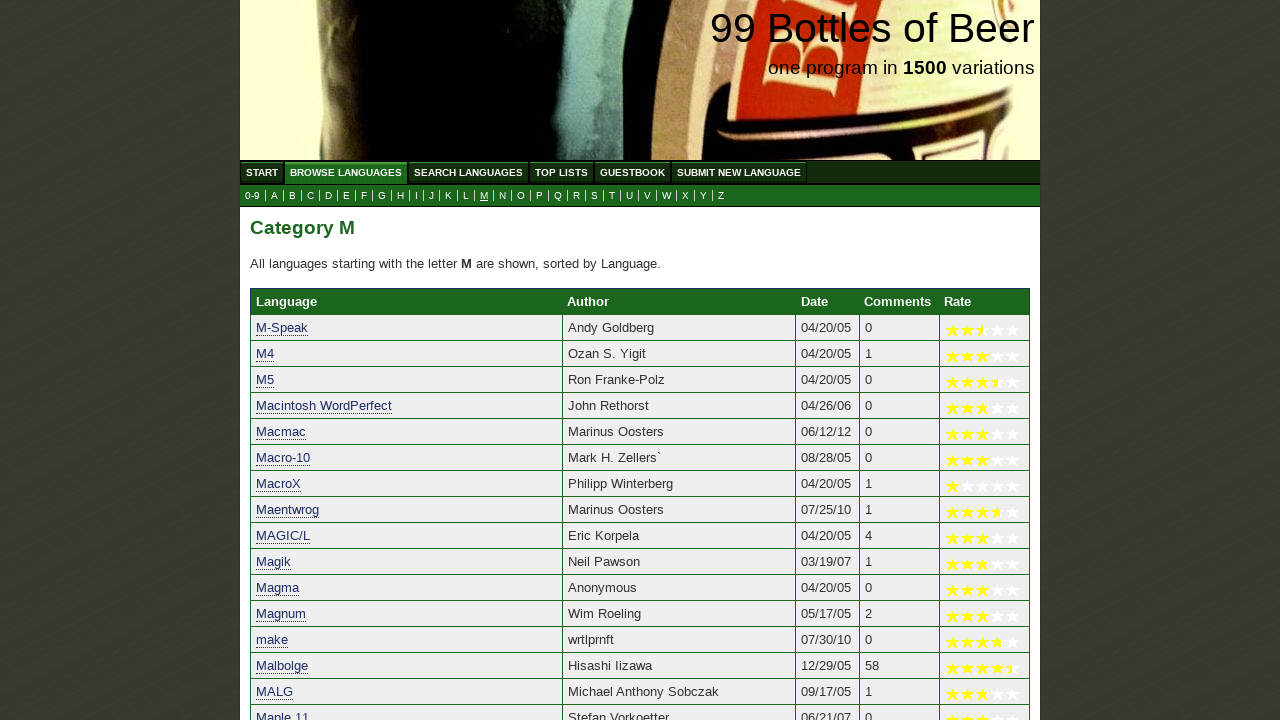

Verified that the last language in the table is MySQL
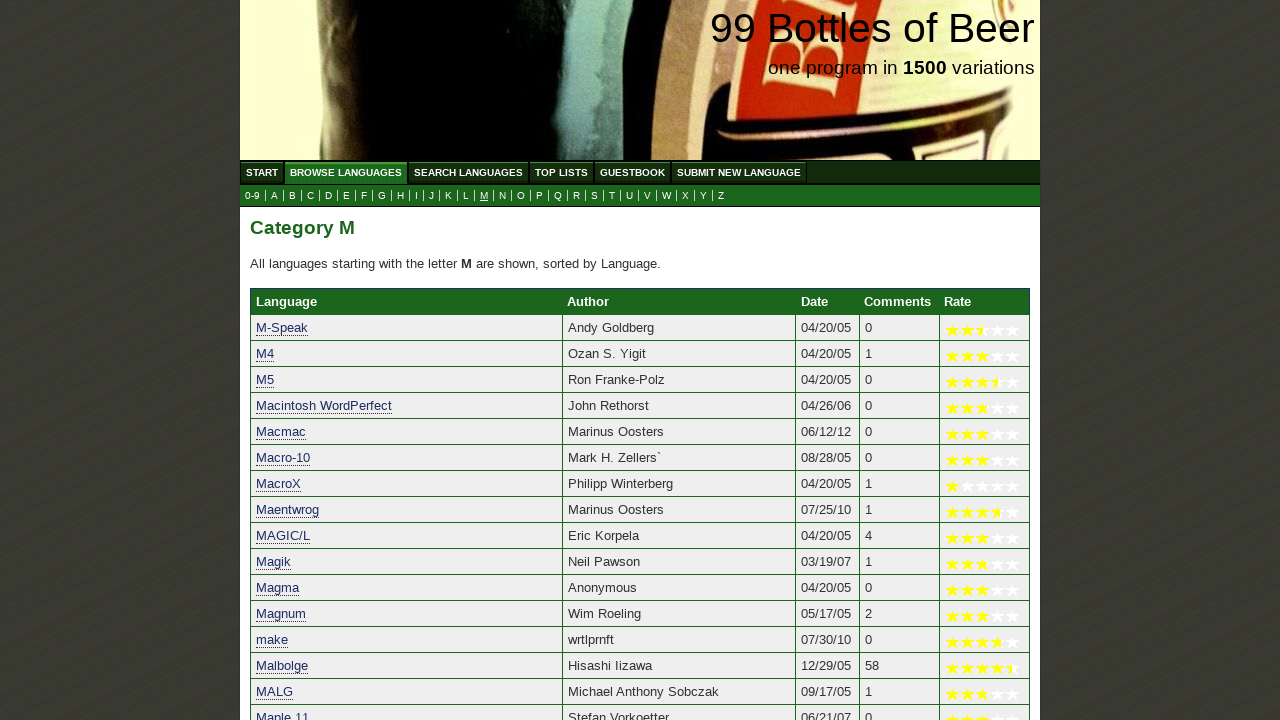

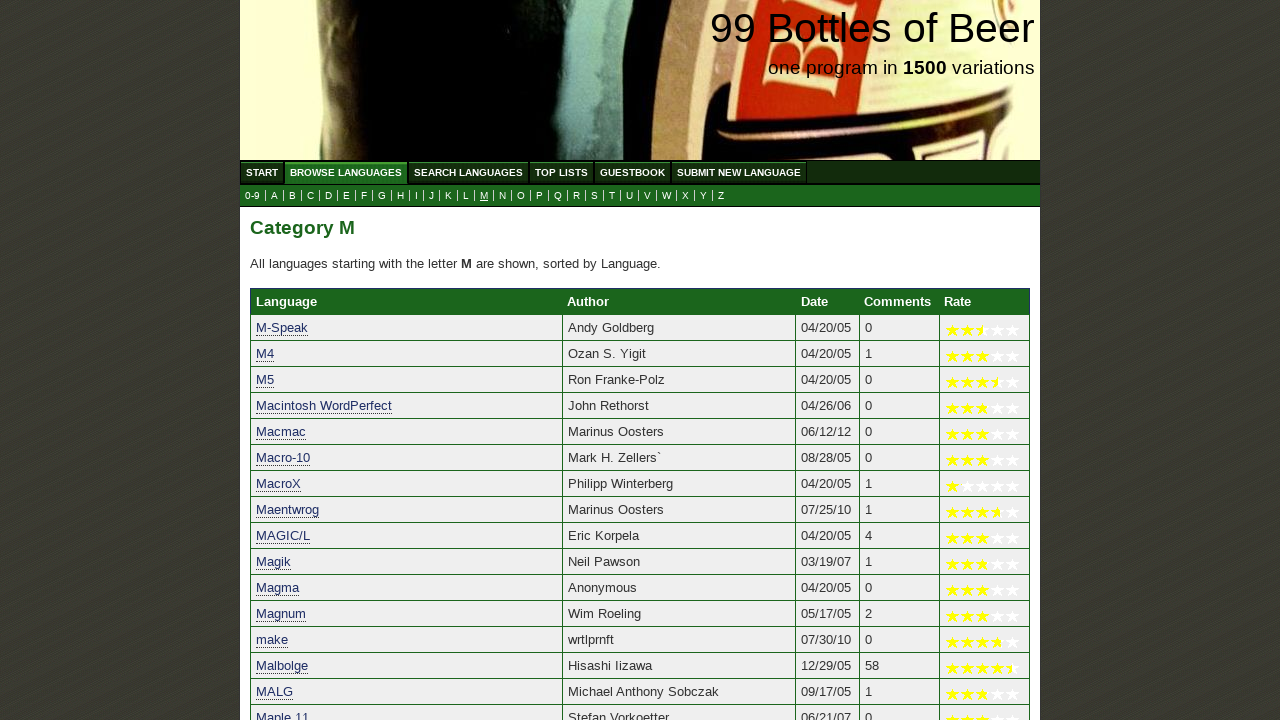